Tests a simple form submission by filling in all required fields (first name, last name, email, contact number, and message) and then submitting the form and handling the confirmation alert.

Starting URL: https://v1.training-support.net/selenium/simple-form

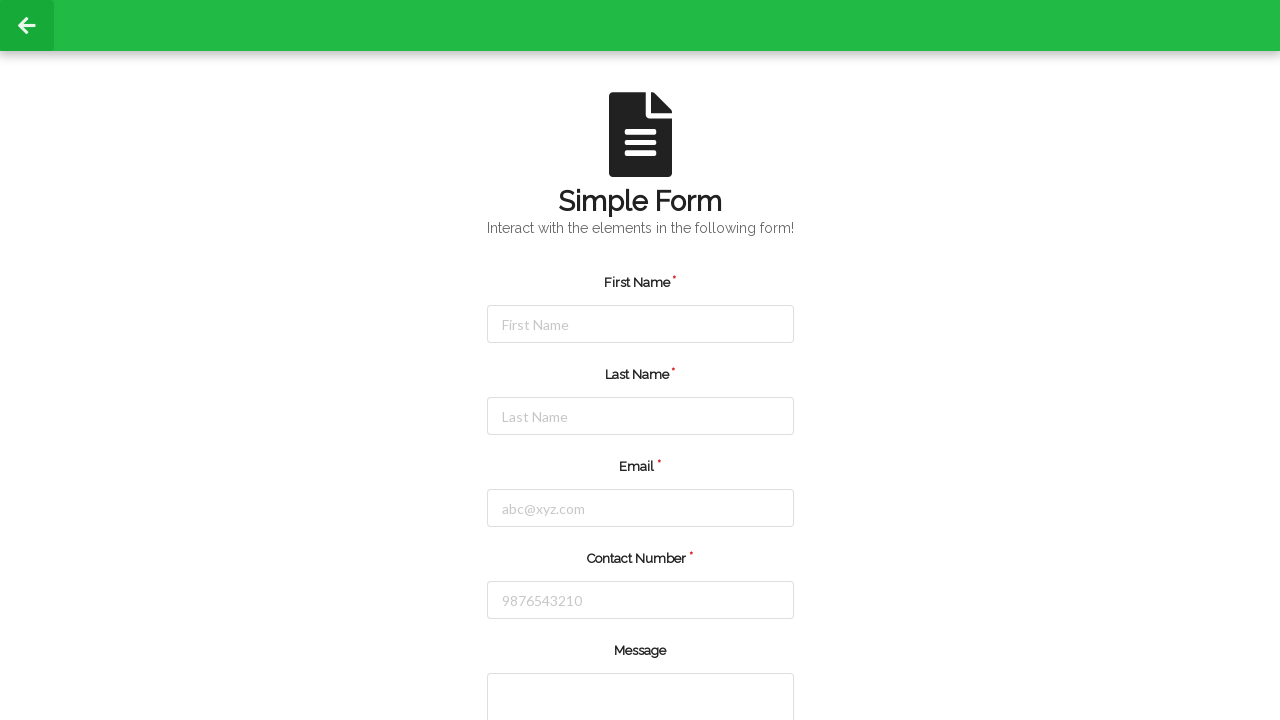

Filled first name field with 'Abhishek' on #firstName
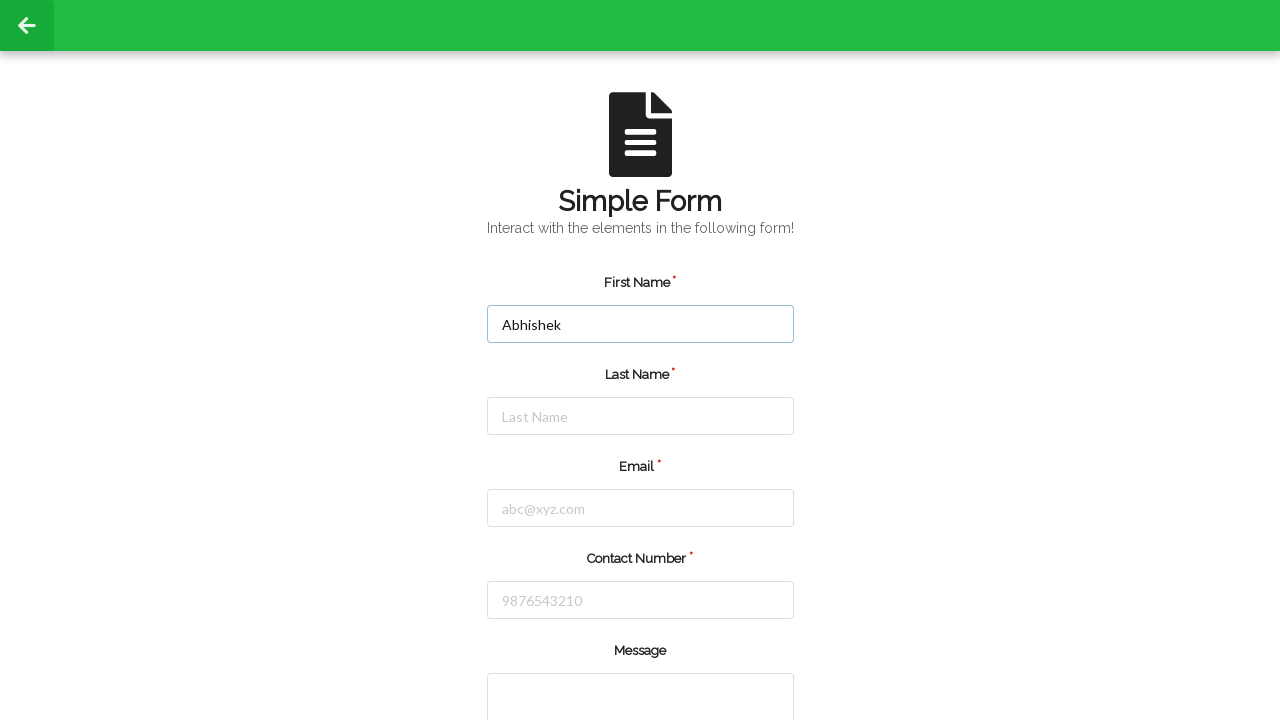

Filled last name field with 'Patil' on #lastName
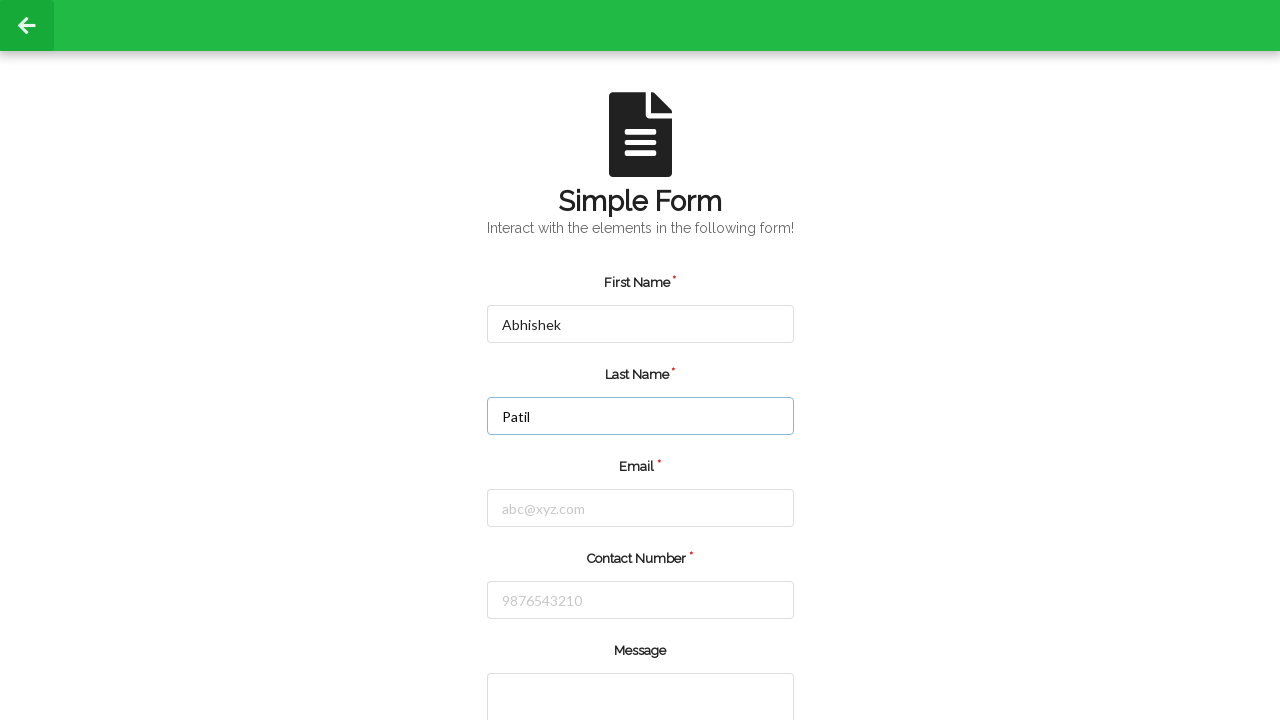

Filled email field with 'testuser@example.com' on #email
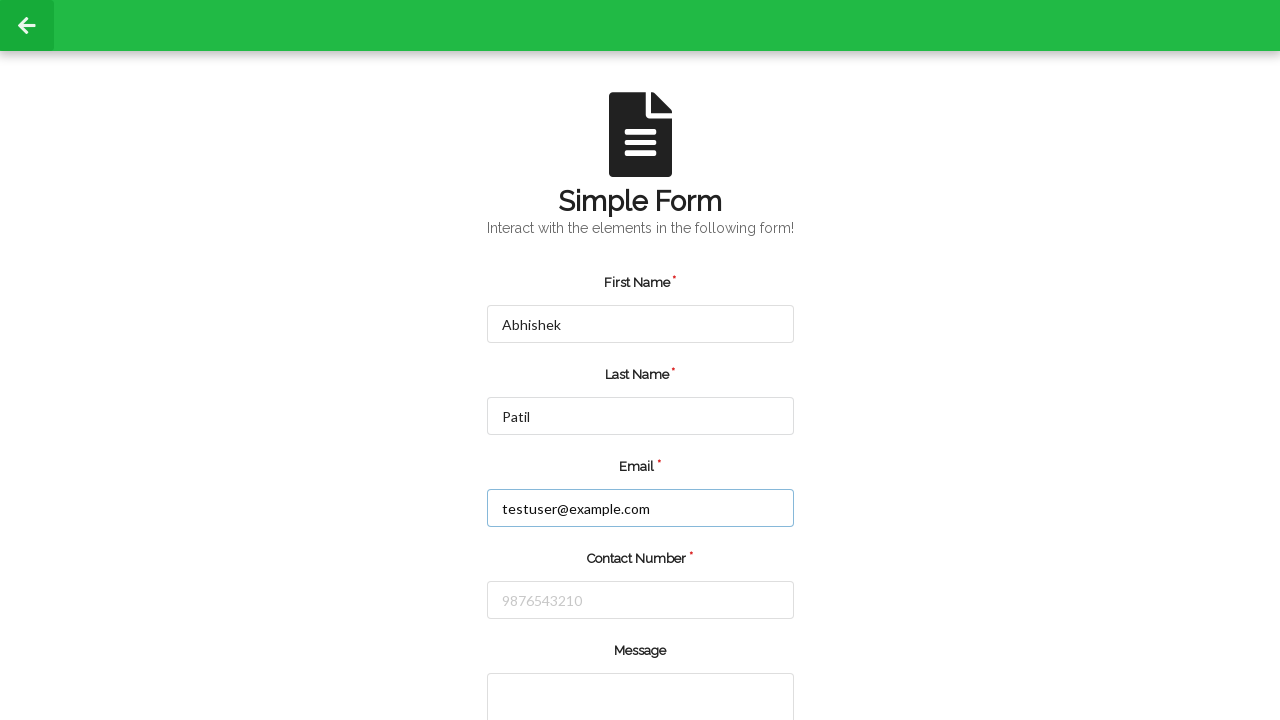

Filled contact number field with '9876543210' on input[placeholder='9876543210']
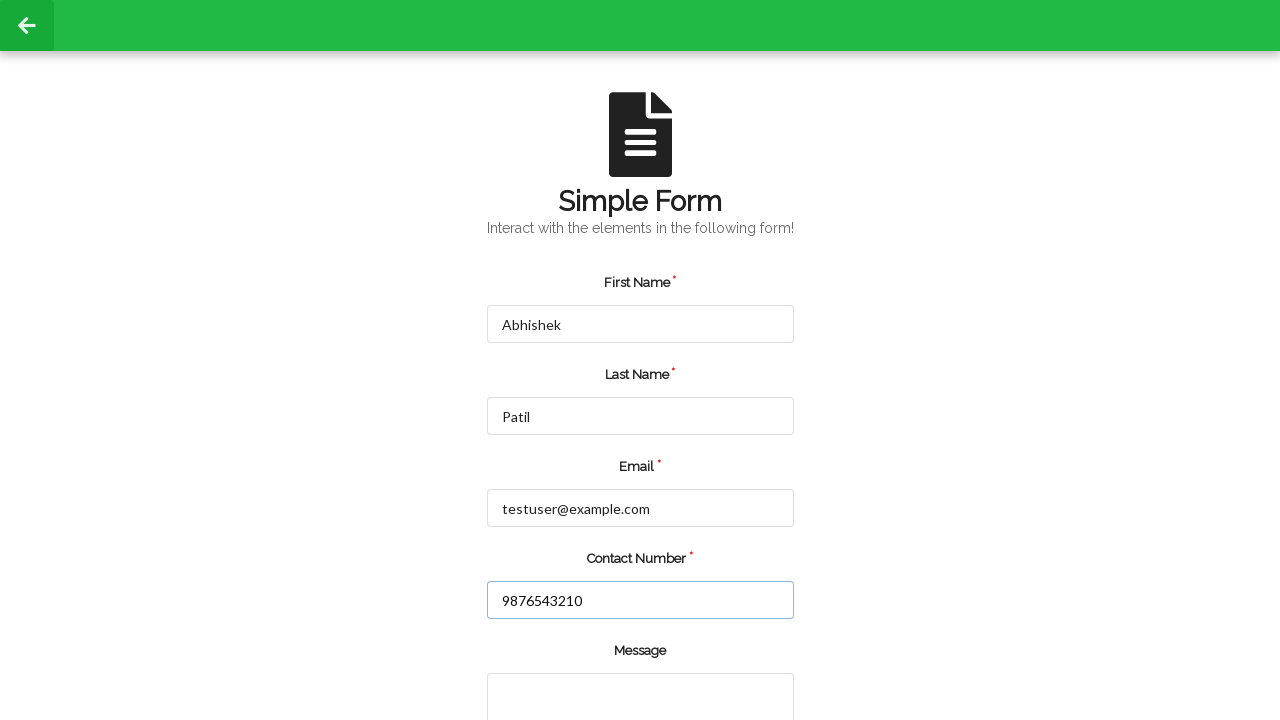

Filled message field with 'This is a test message for form submission' on textarea[rows='2']
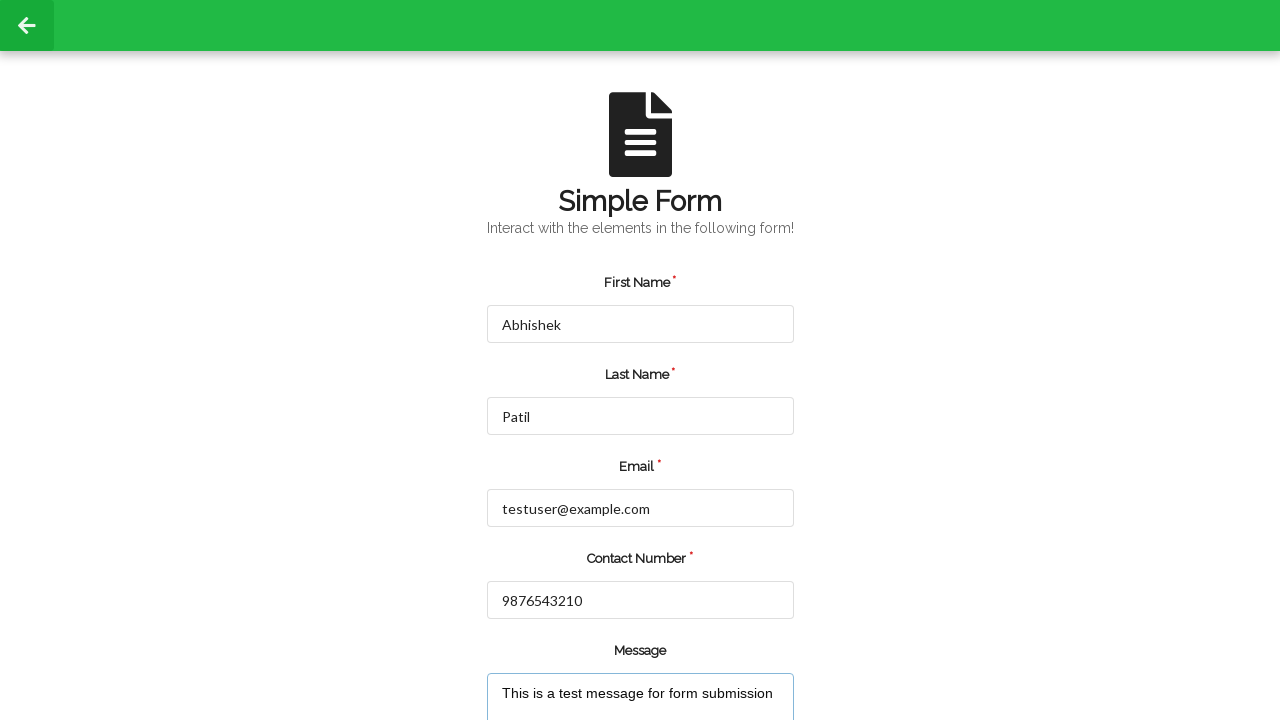

Clicked submit button at (558, 660) on input.ui.green.button
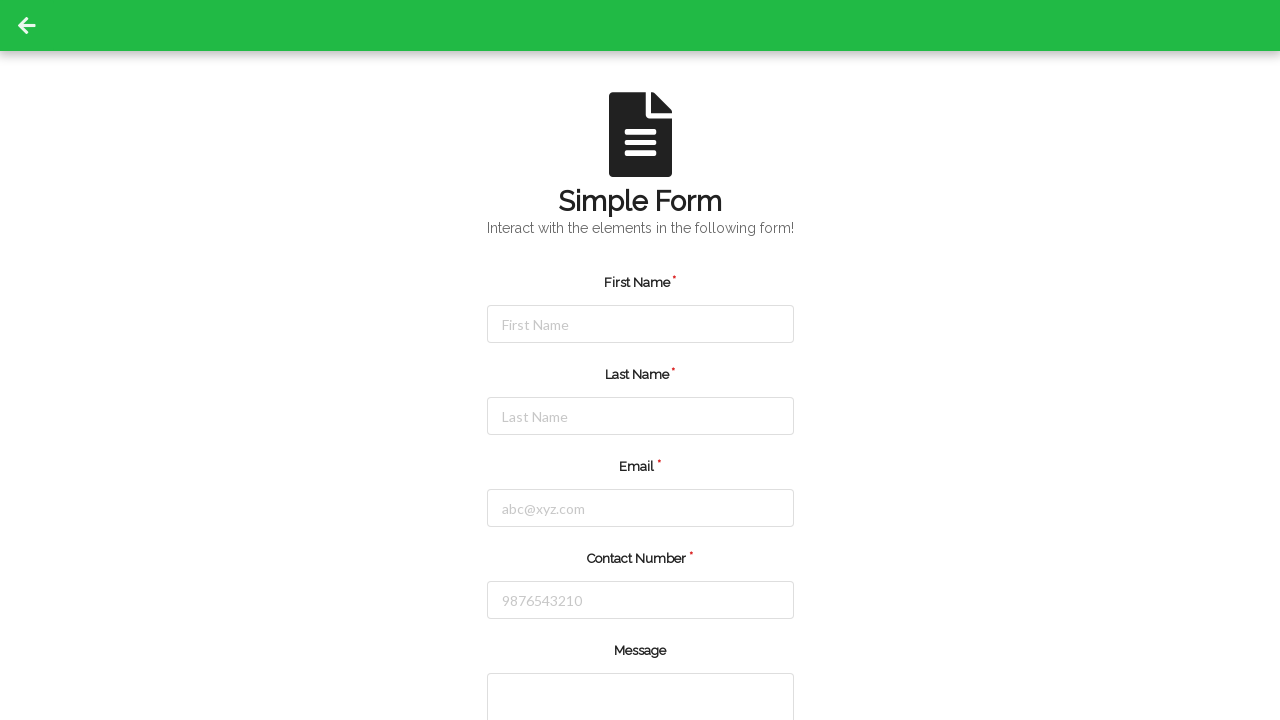

Set up dialog handler to accept confirmation alert
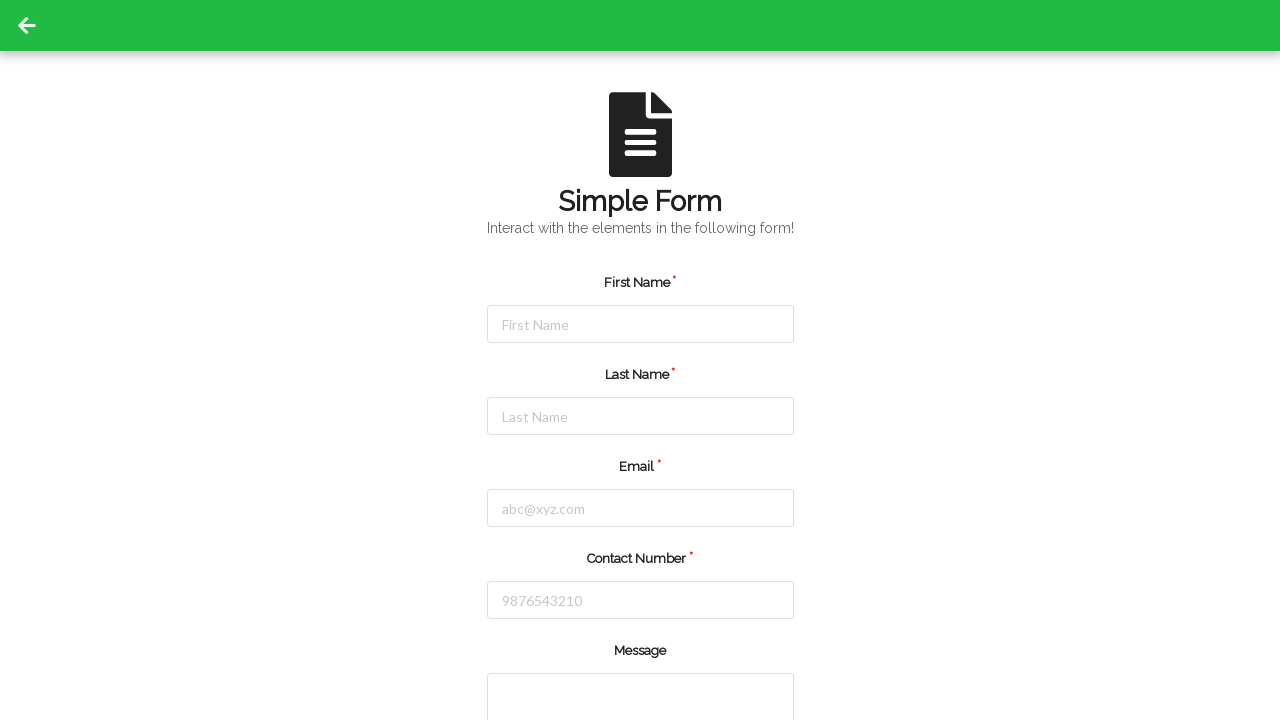

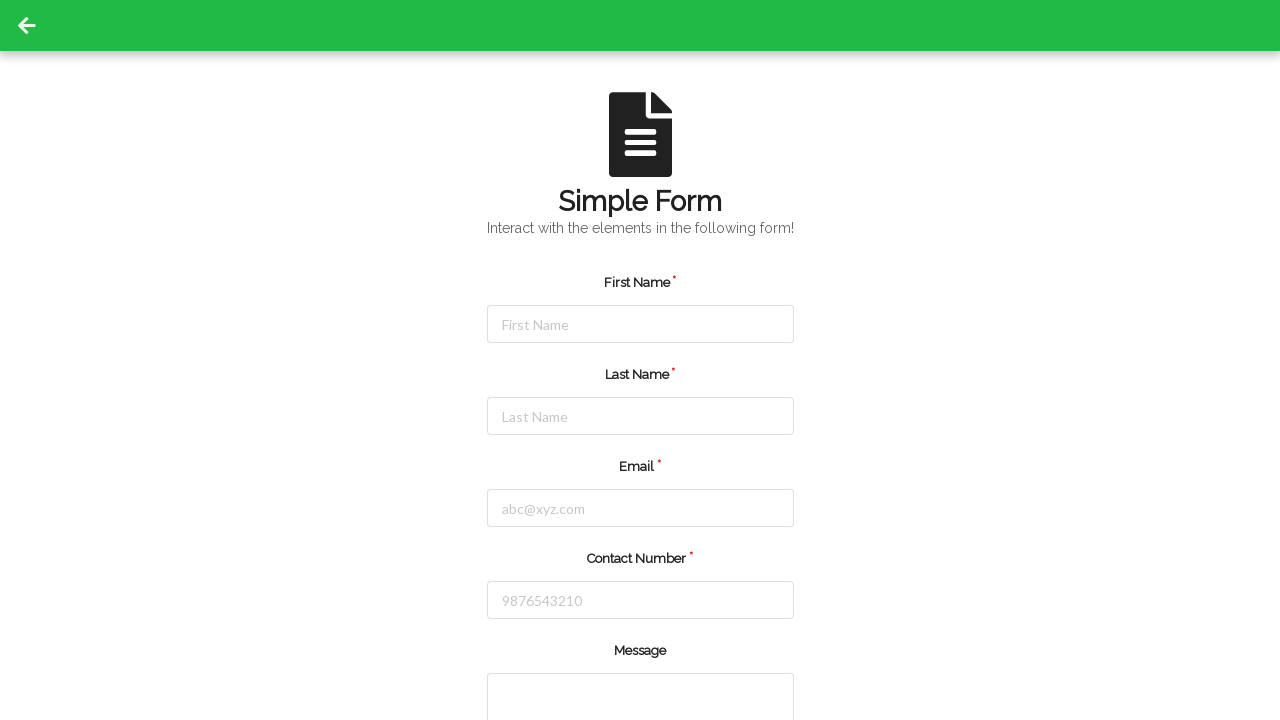